Tests drag and drop functionality by dragging an element onto a droppable target within an iframe and verifying the drop was successful.

Starting URL: https://jqueryui.com/droppable/

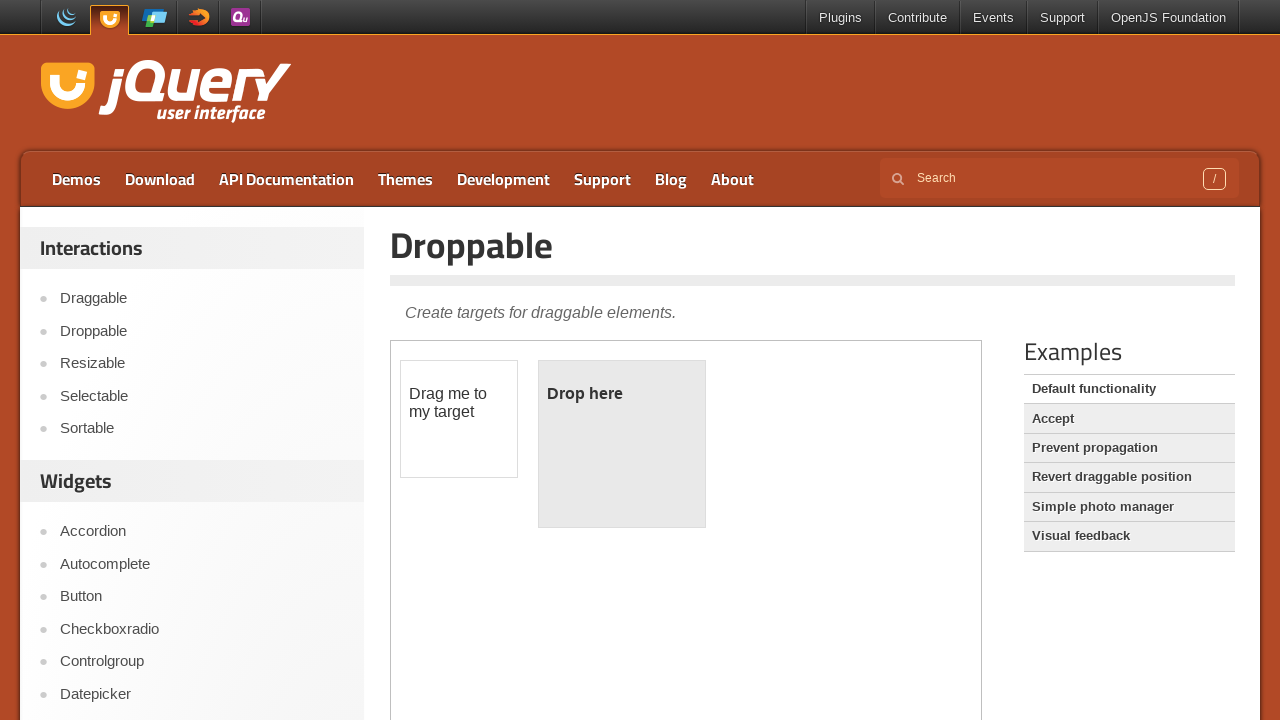

Scrolled down 500px to reveal the drag and drop demo
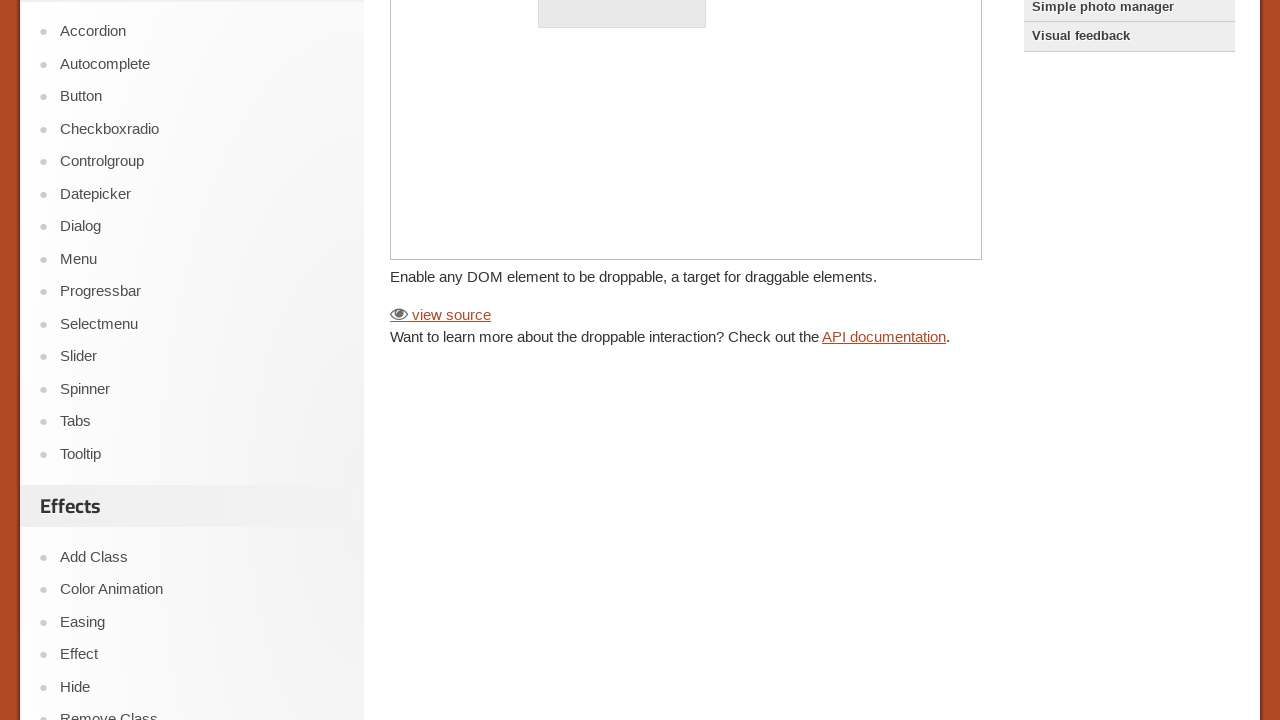

Located the iframe containing the drag and drop demo
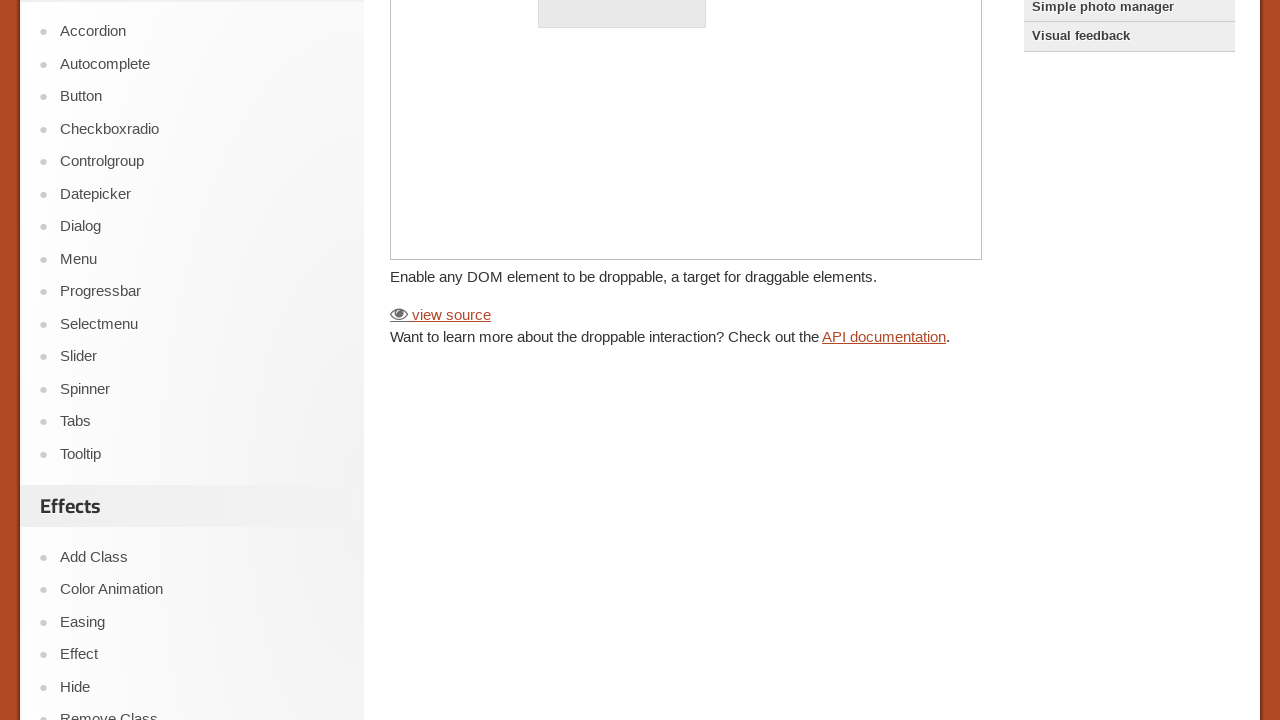

Located the draggable element
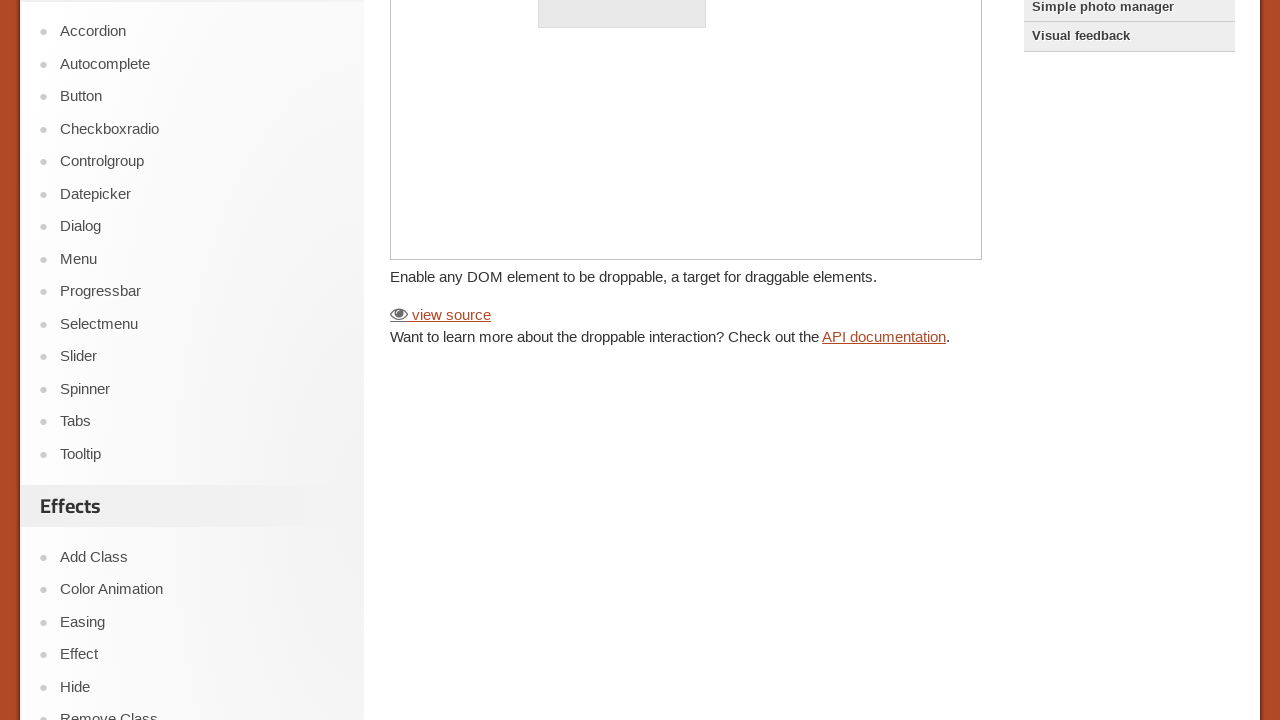

Located the droppable target element
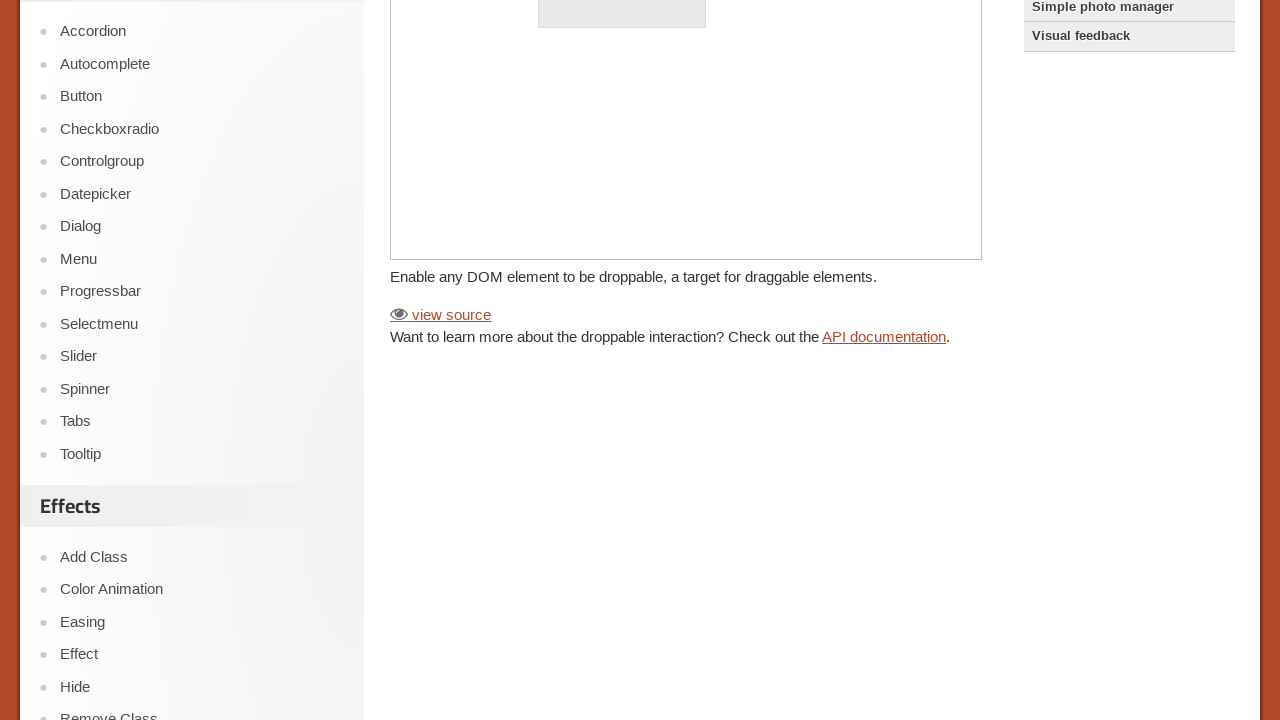

Draggable element became visible
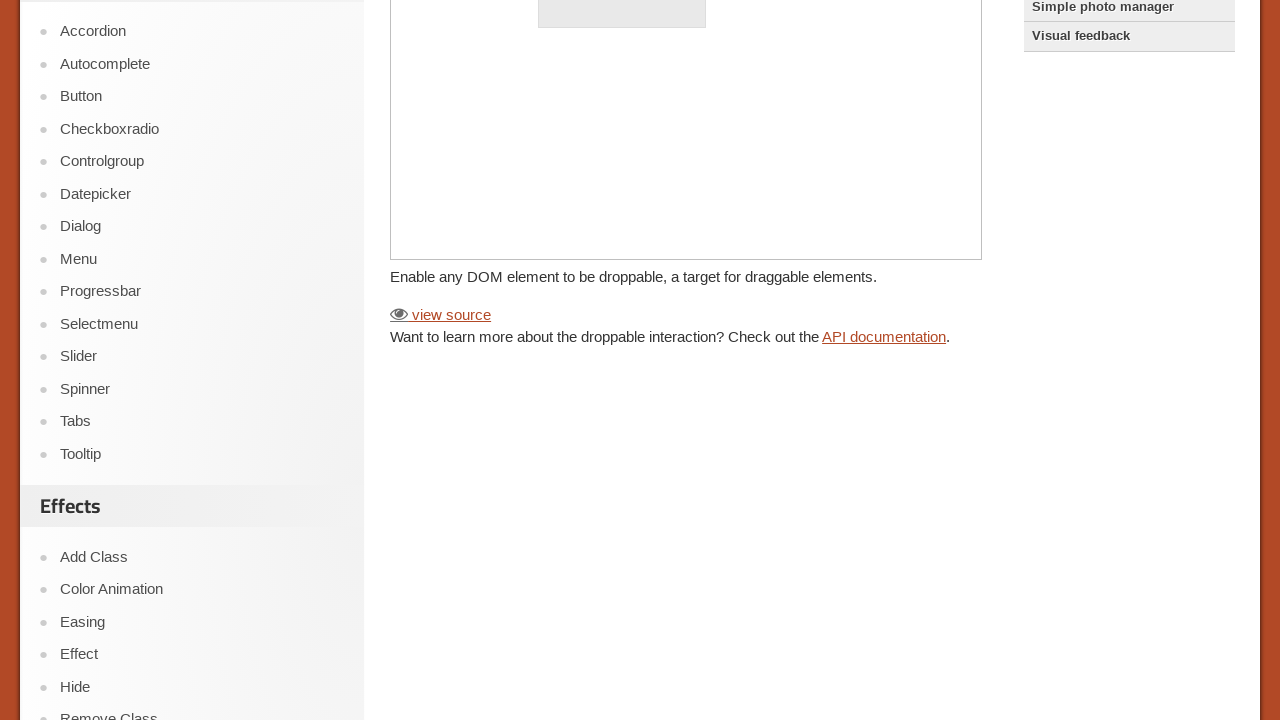

Droppable element became visible
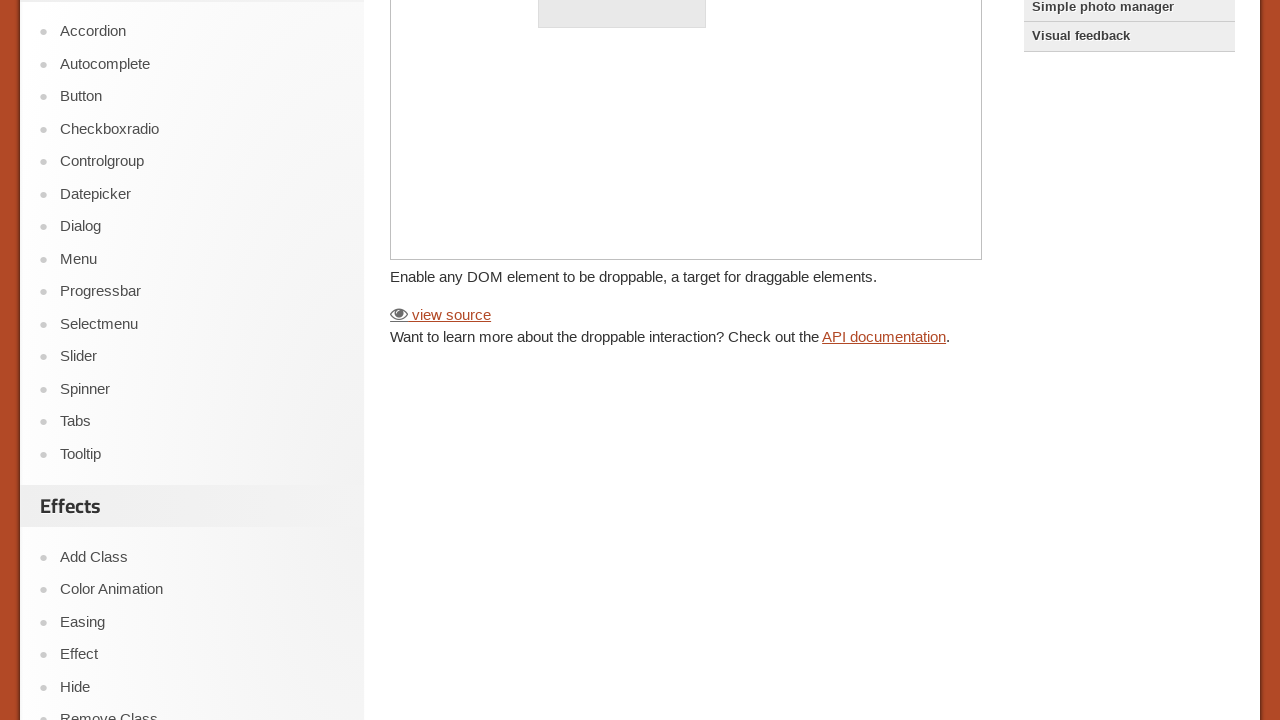

Dragged the draggable element onto the droppable target at (622, 386)
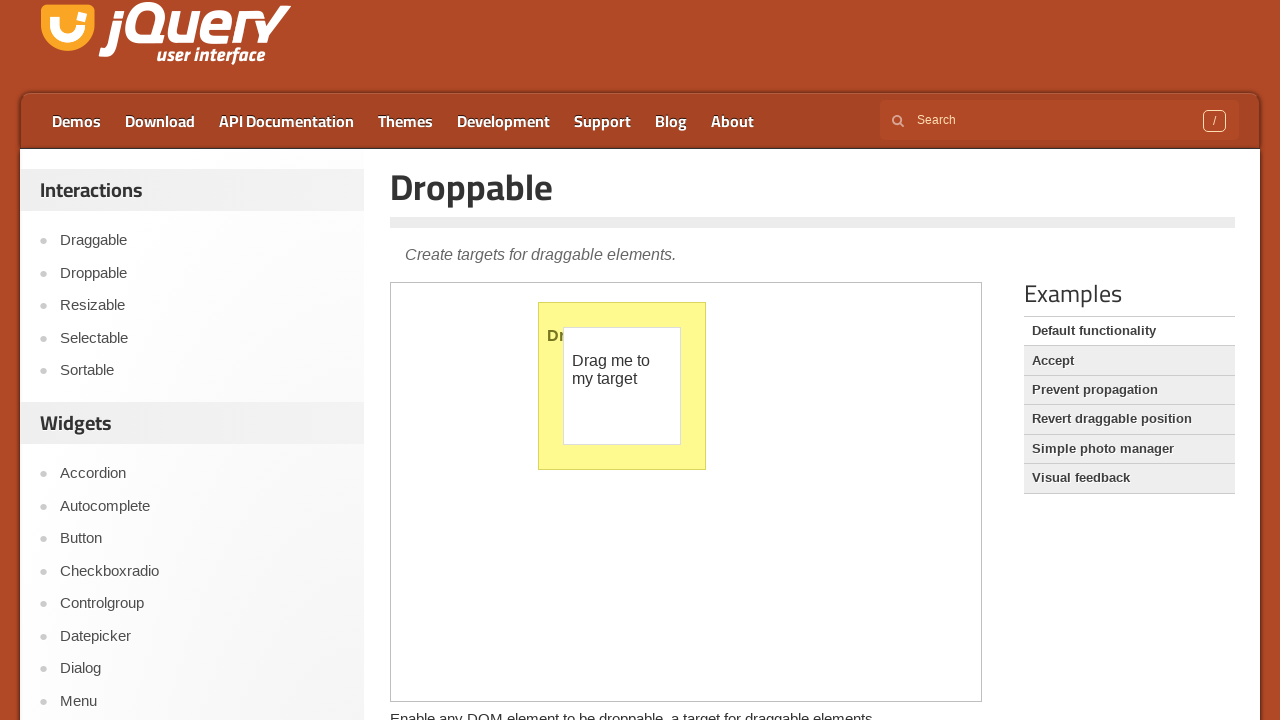

Waited 1000ms for the drop action to complete
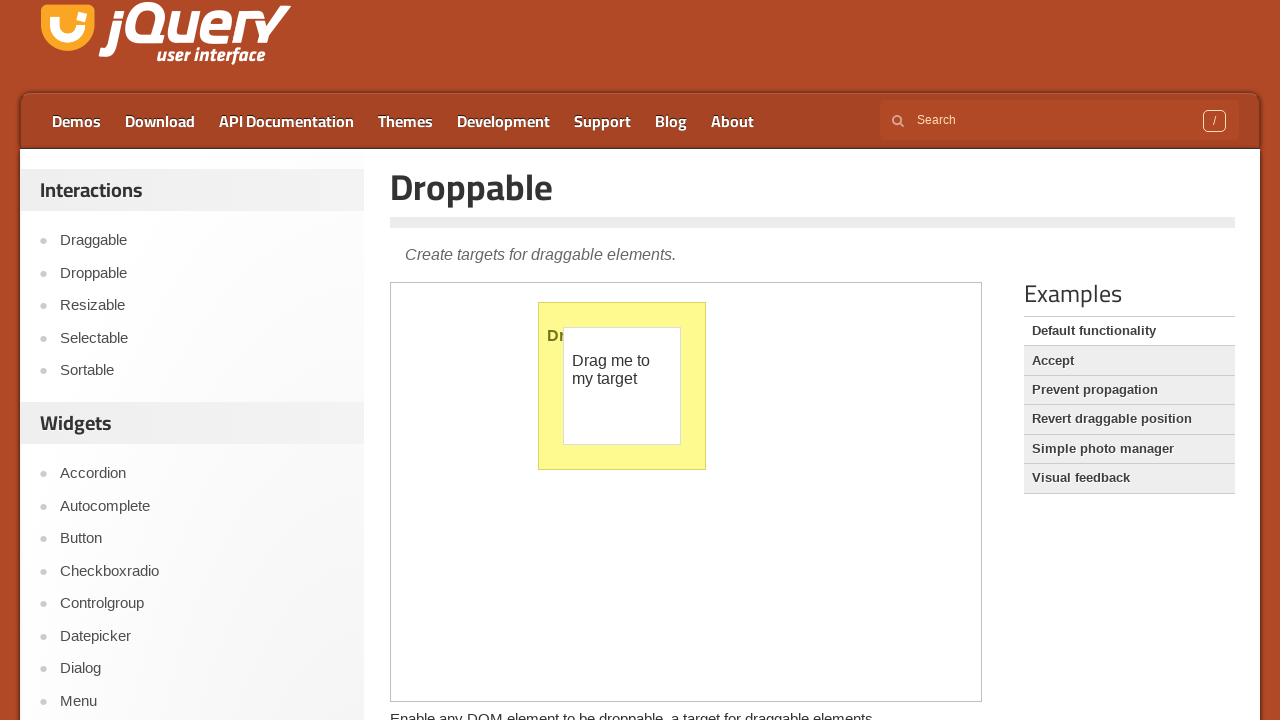

Verified that the droppable element text changed to 'dropped!' - drag and drop successful
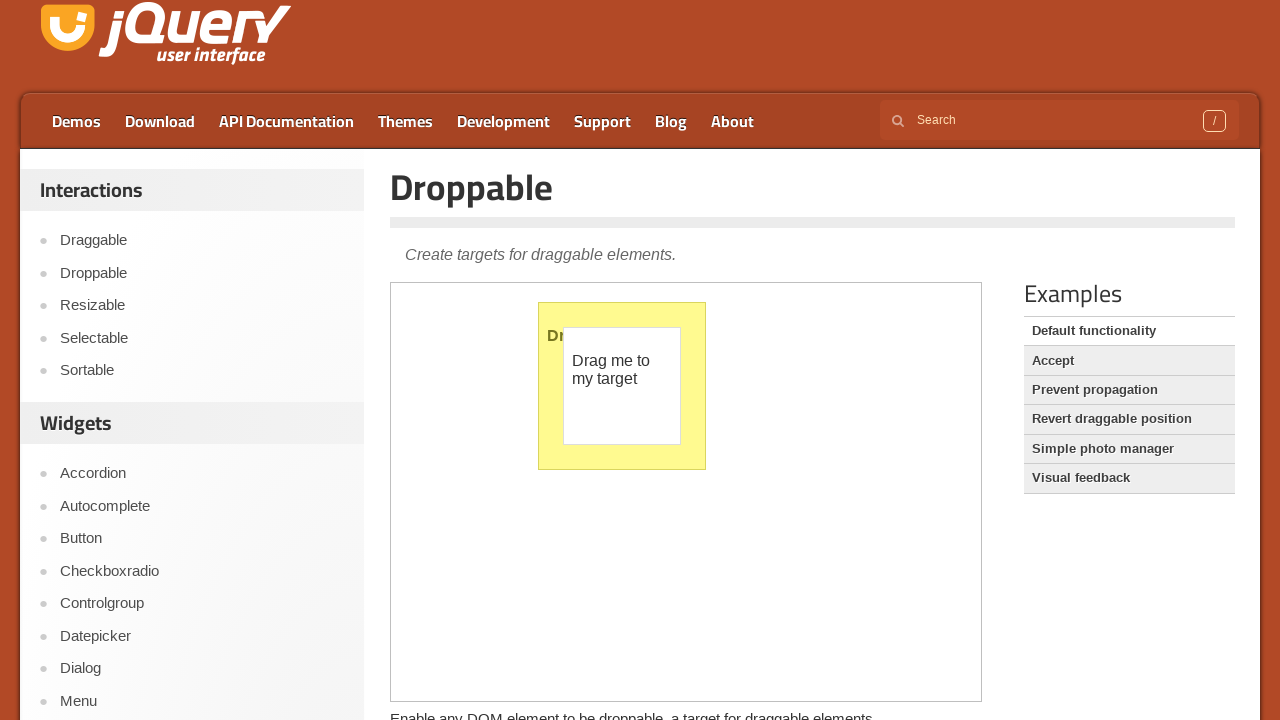

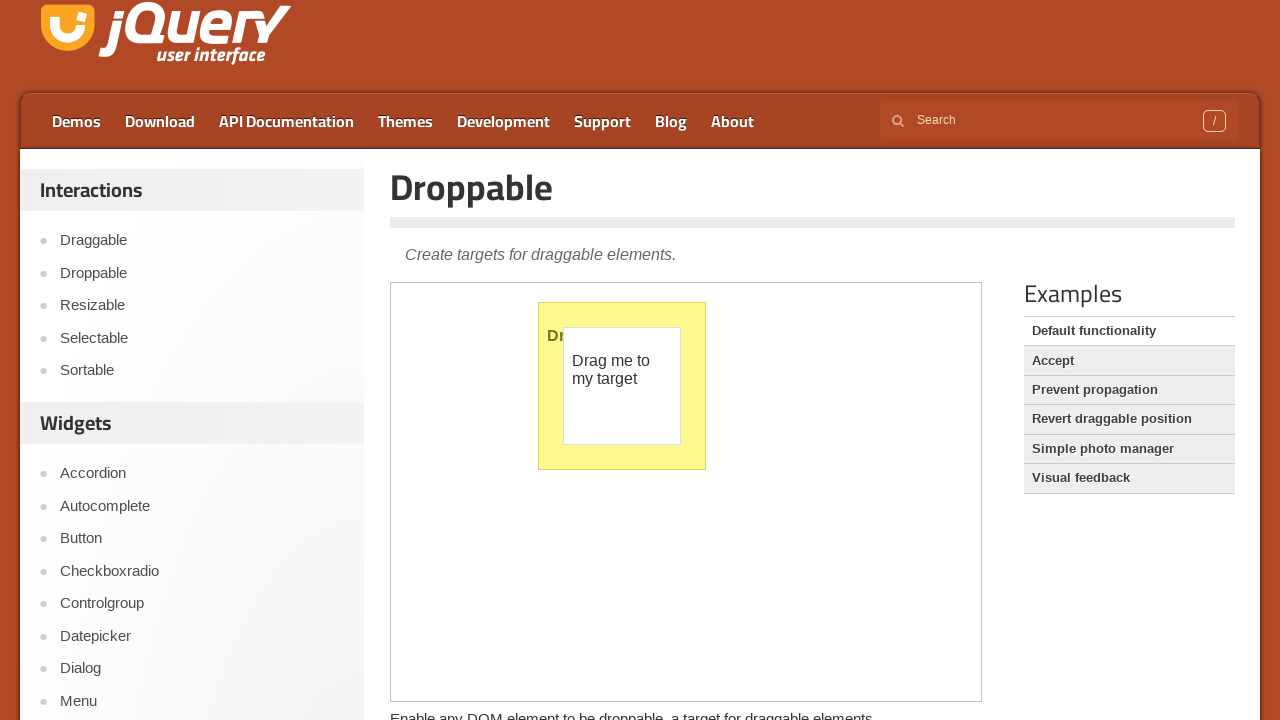